Navigates to a YouTube channel's videos page and performs infinite scrolling to load all videos by repeatedly scrolling to the bottom until no new content loads.

Starting URL: https://www.youtube.com/@zusmani78/videos

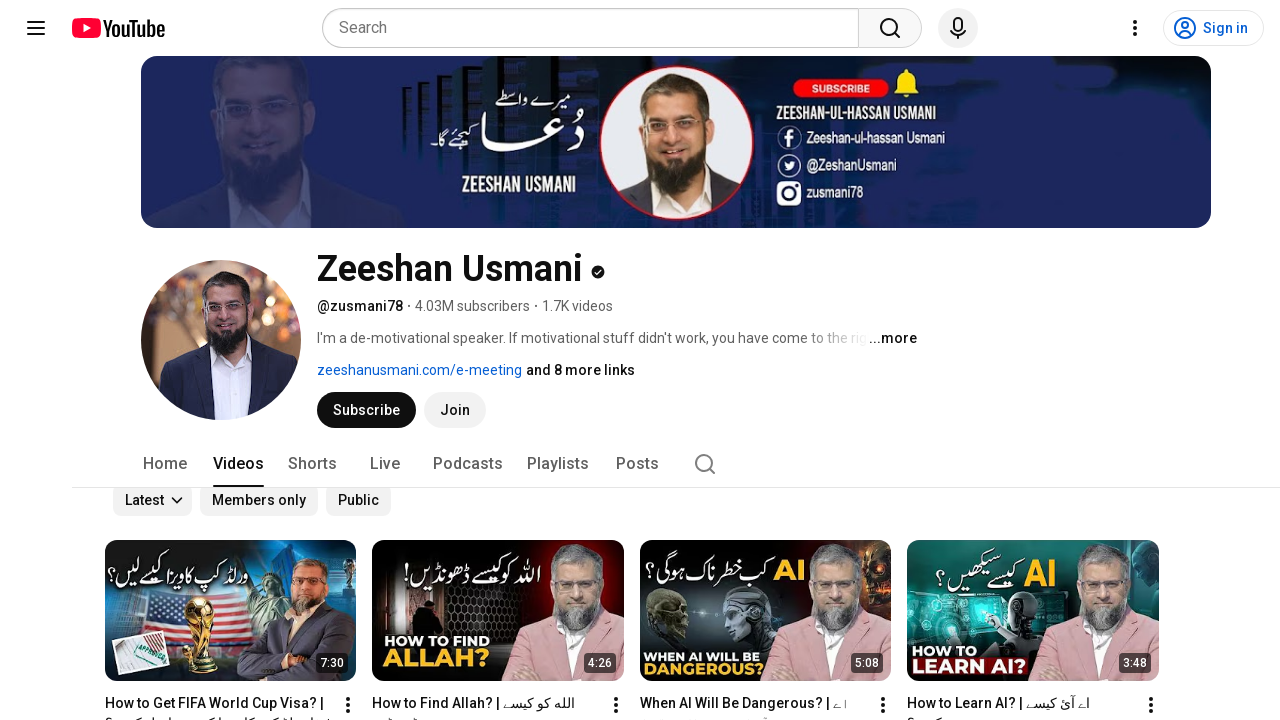

Waited for initial video content to load on YouTube channel
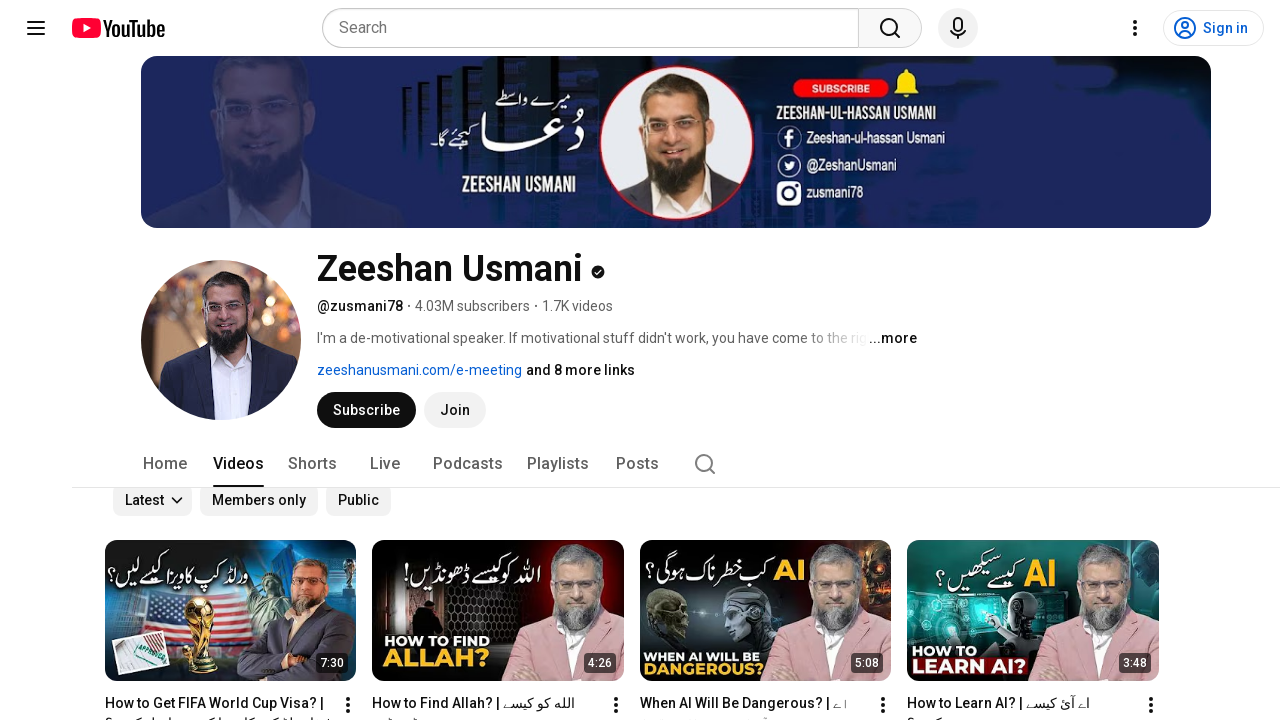

Retrieved initial scroll height of the page
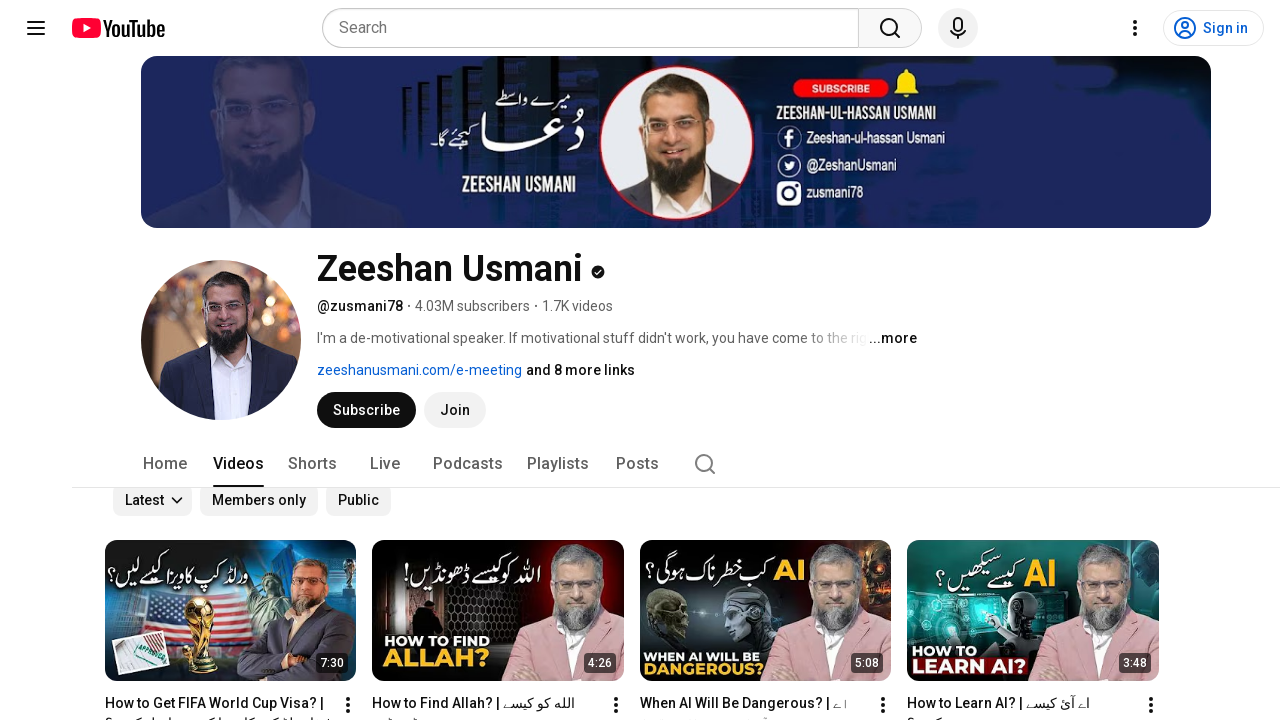

Scrolled to bottom of page to trigger content loading
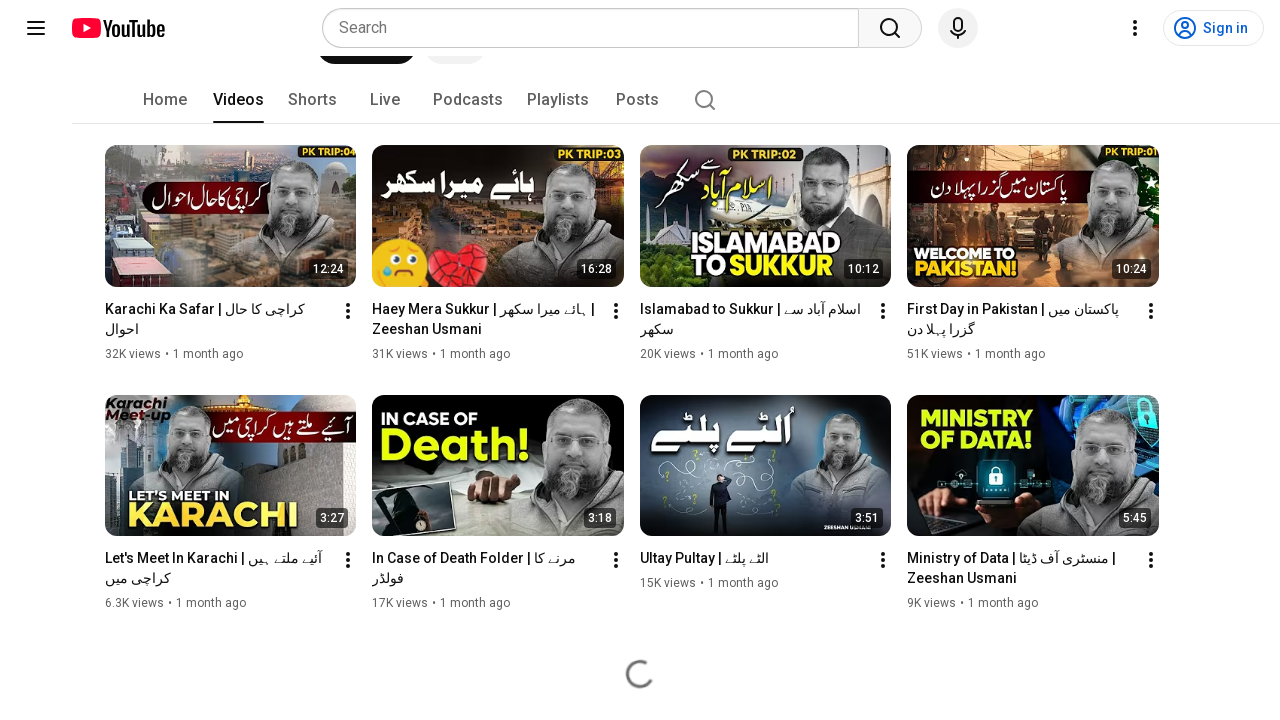

Waited 2 seconds for new video content to load
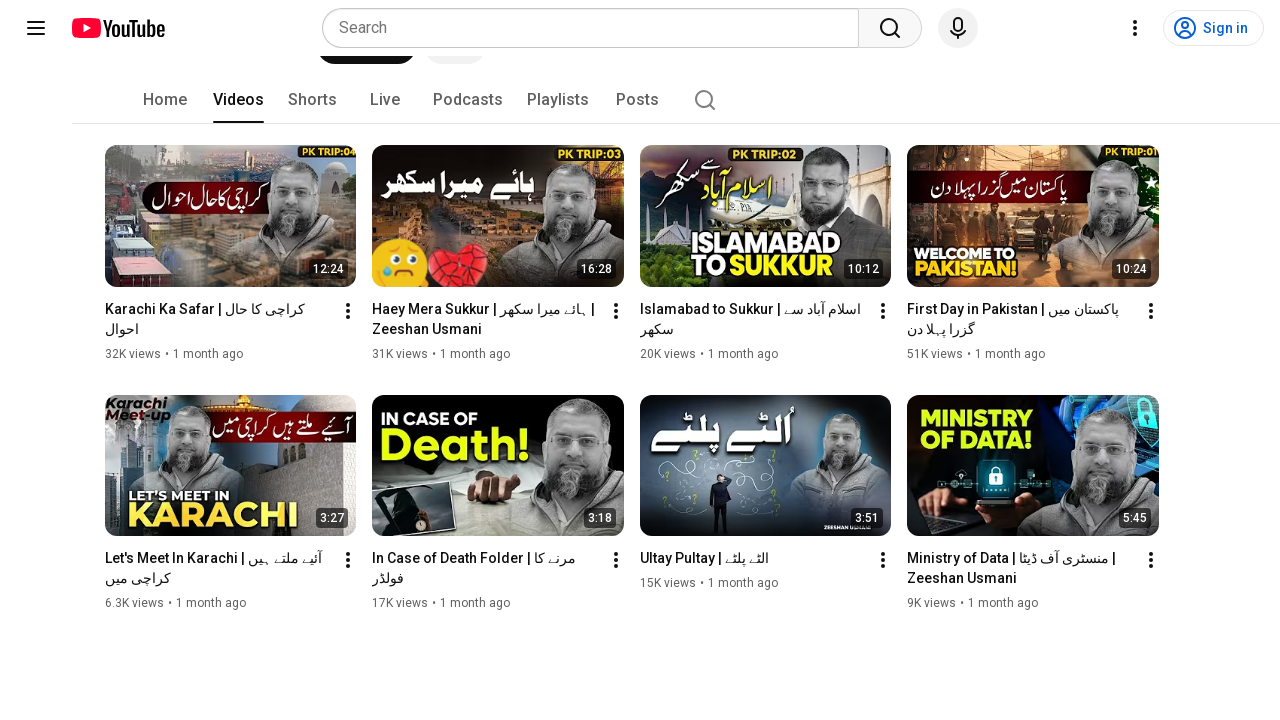

Retrieved updated scroll height after potential content load
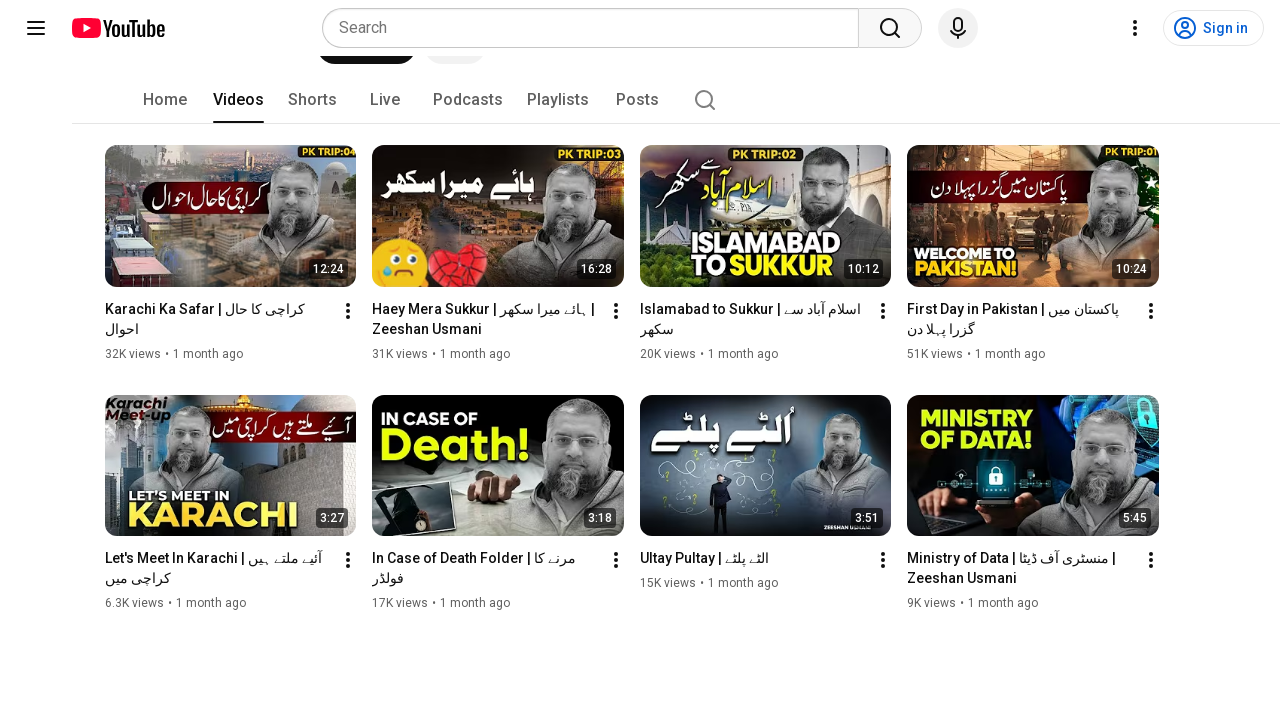

Reached end of channel - no new content loaded, infinite scroll complete
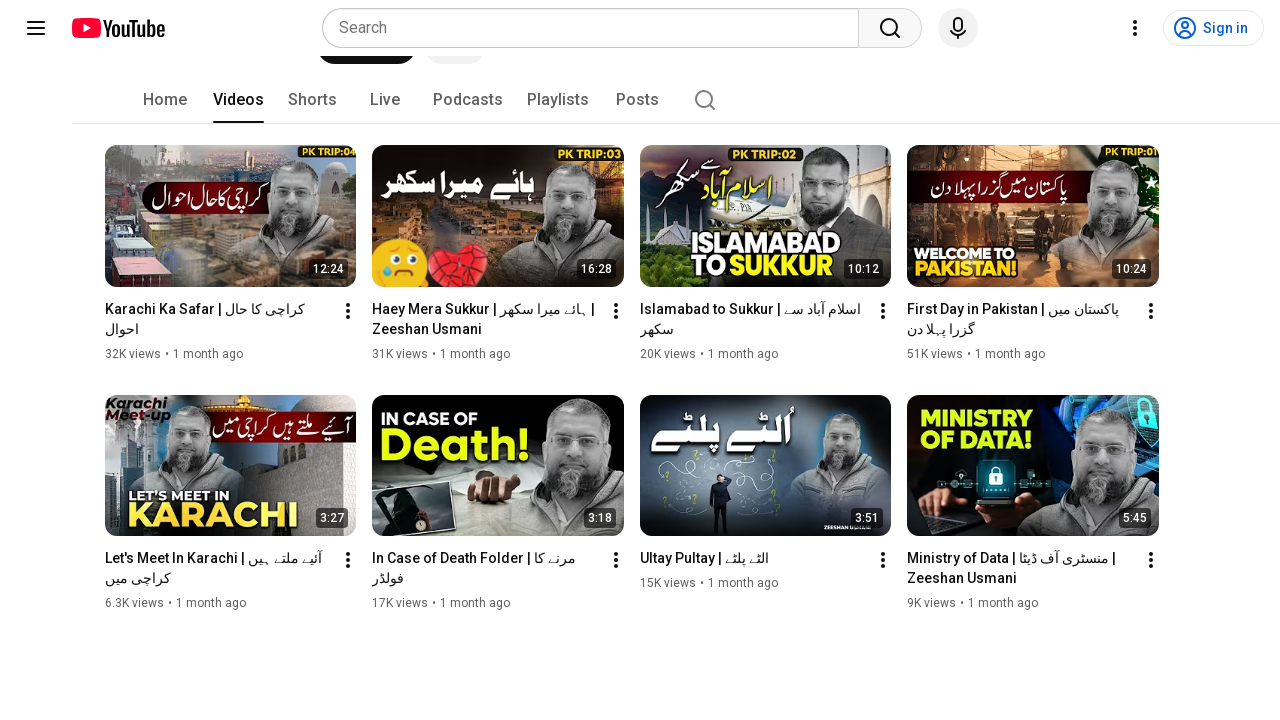

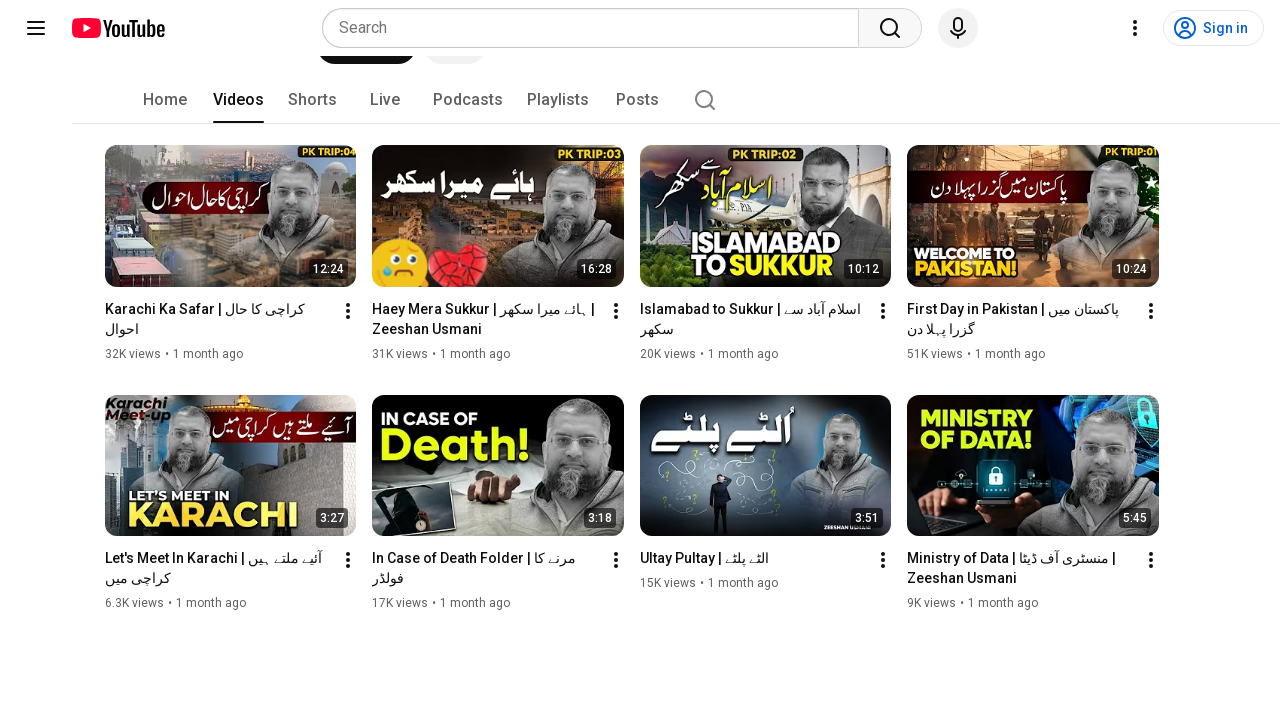